Tests a form validation page by filling out first name, surname, age, and notes fields, then submitting the form.

Starting URL: https://testpages.eviltester.com/styled/validation/input-validation.html

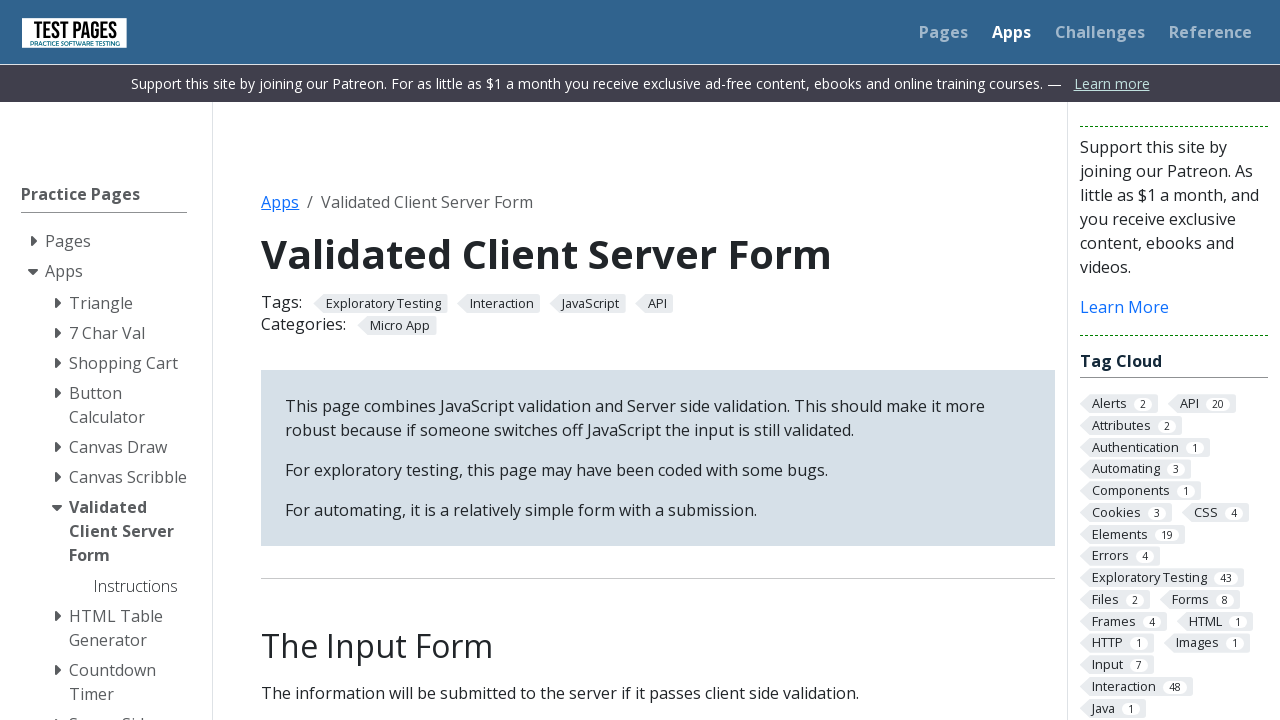

Filled first name field with 'Tibor' on #firstname
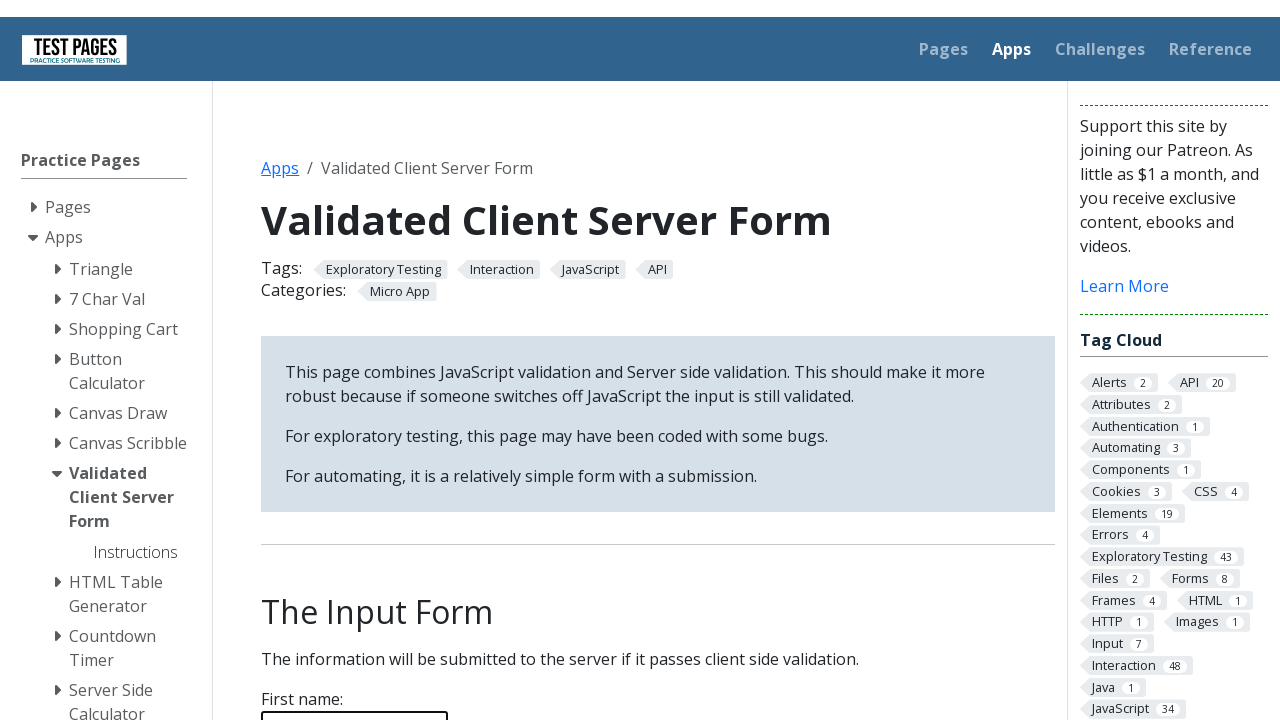

Filled surname field with 'Weigand' on #surname
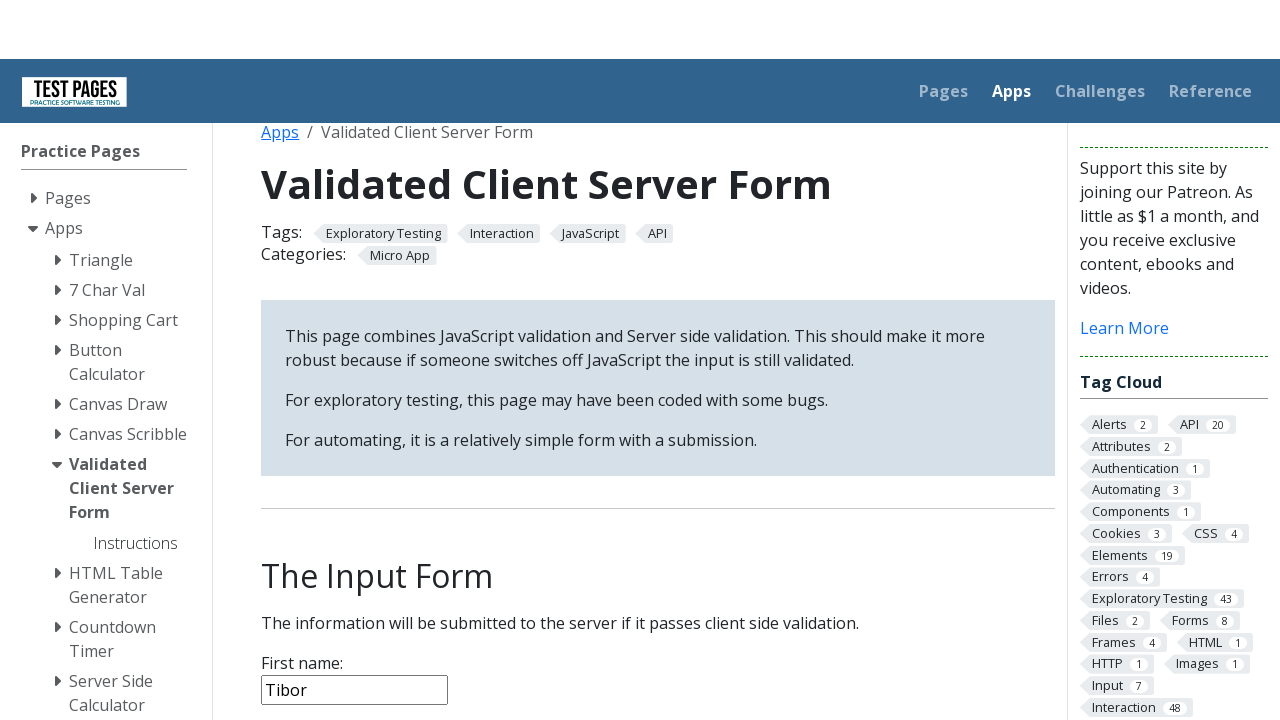

Filled age field with '52' on #age
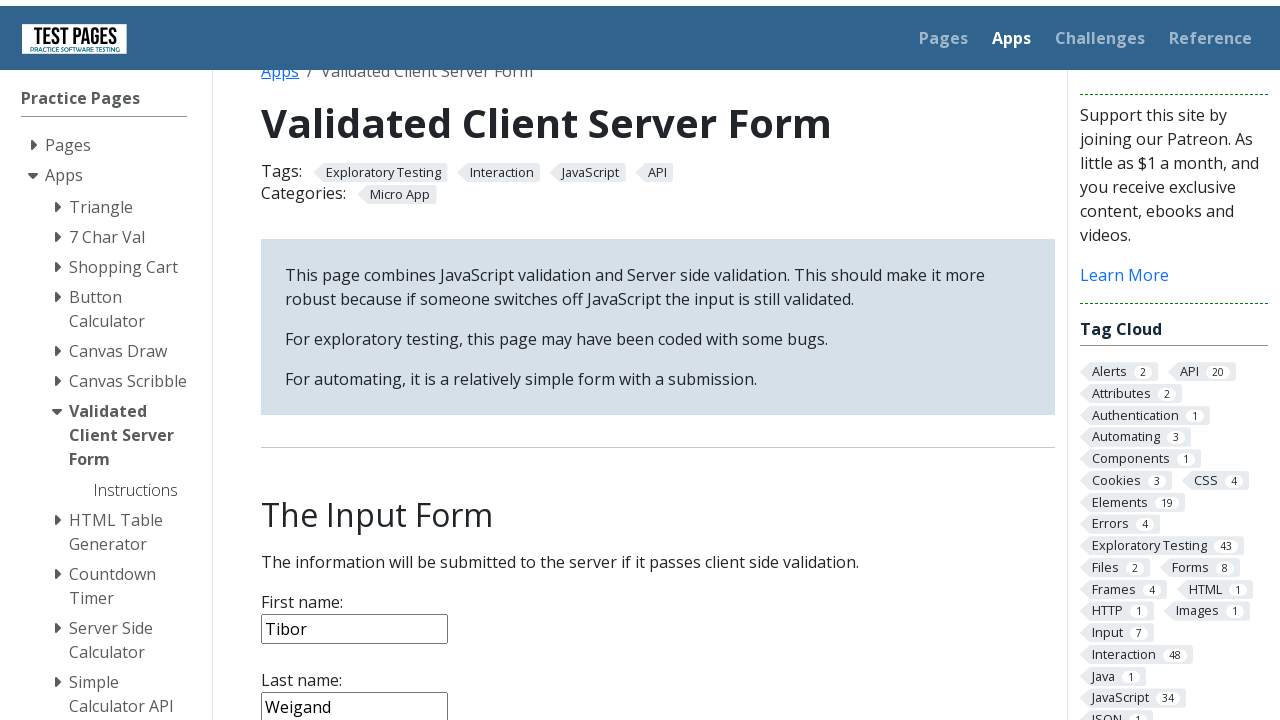

Filled notes field with 'This is a test' on #notes
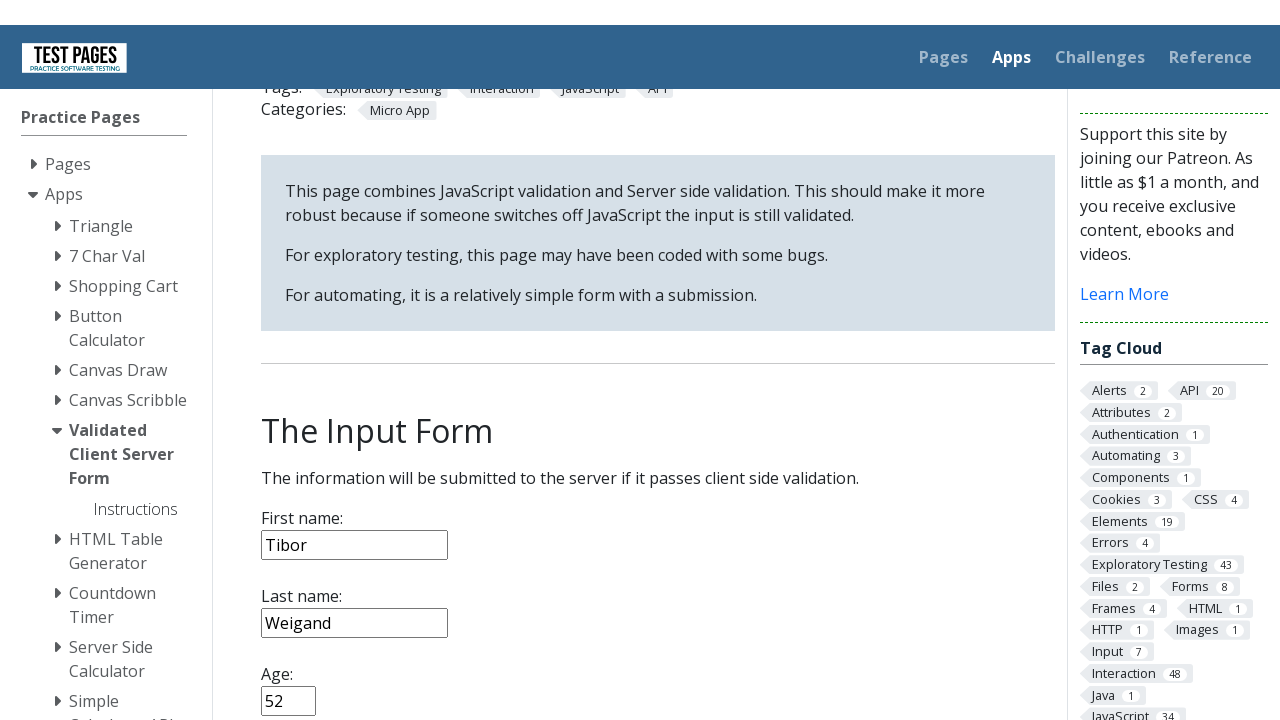

Clicked submit button to submit form at (296, 368) on input[type='submit'], button[type='submit'], #submitbutton
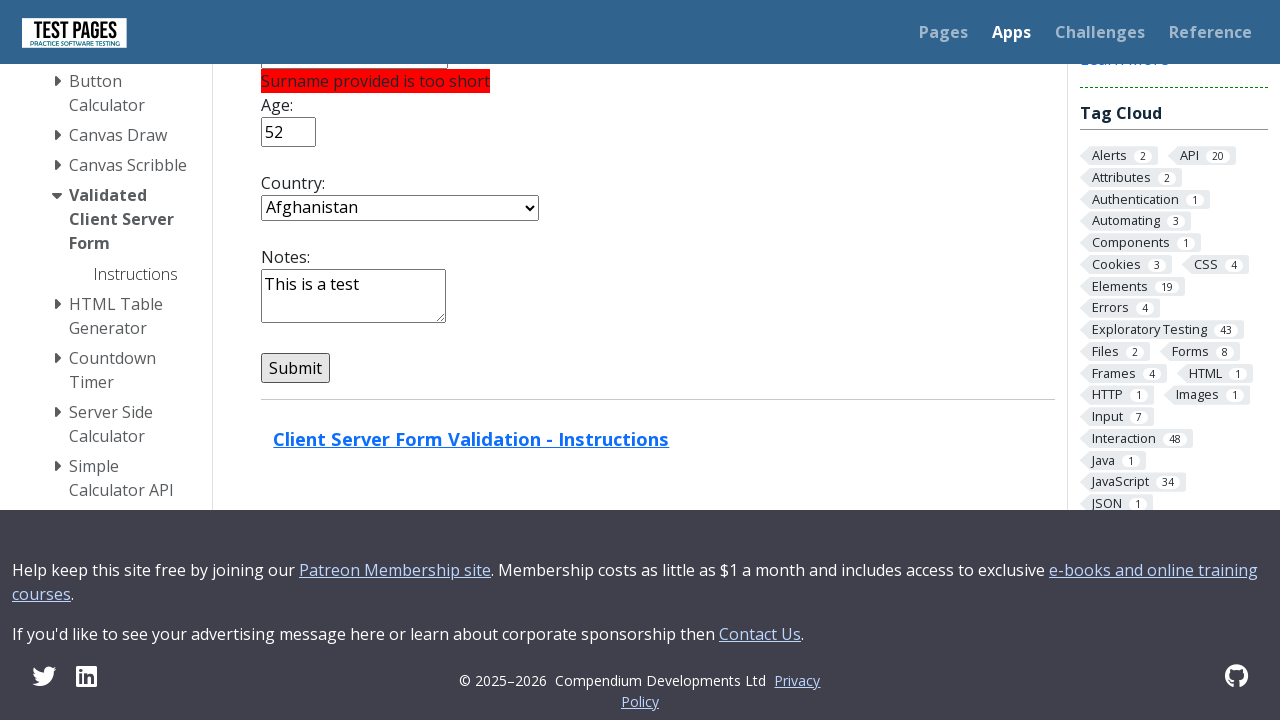

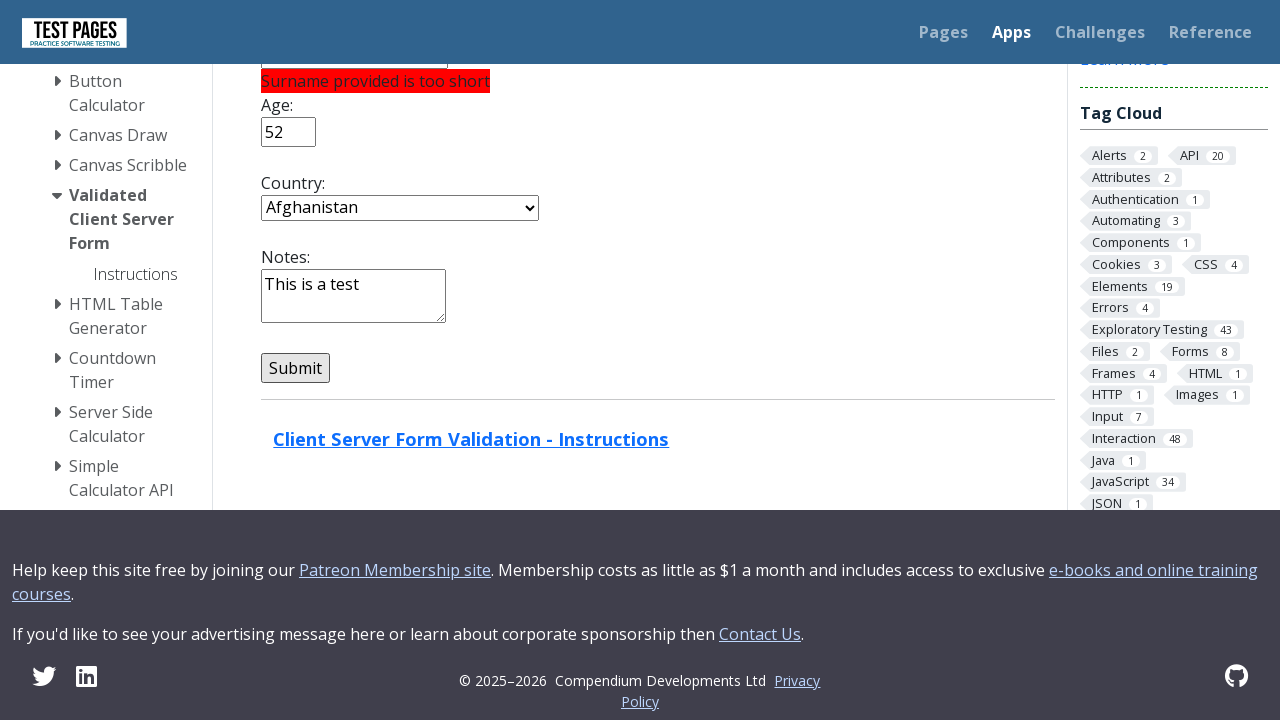